Tests that the Cal.com dynamic group booking link loads correctly and displays the group meeting details with both users' names and avatars

Starting URL: https://i.cal.com/peer+bailey

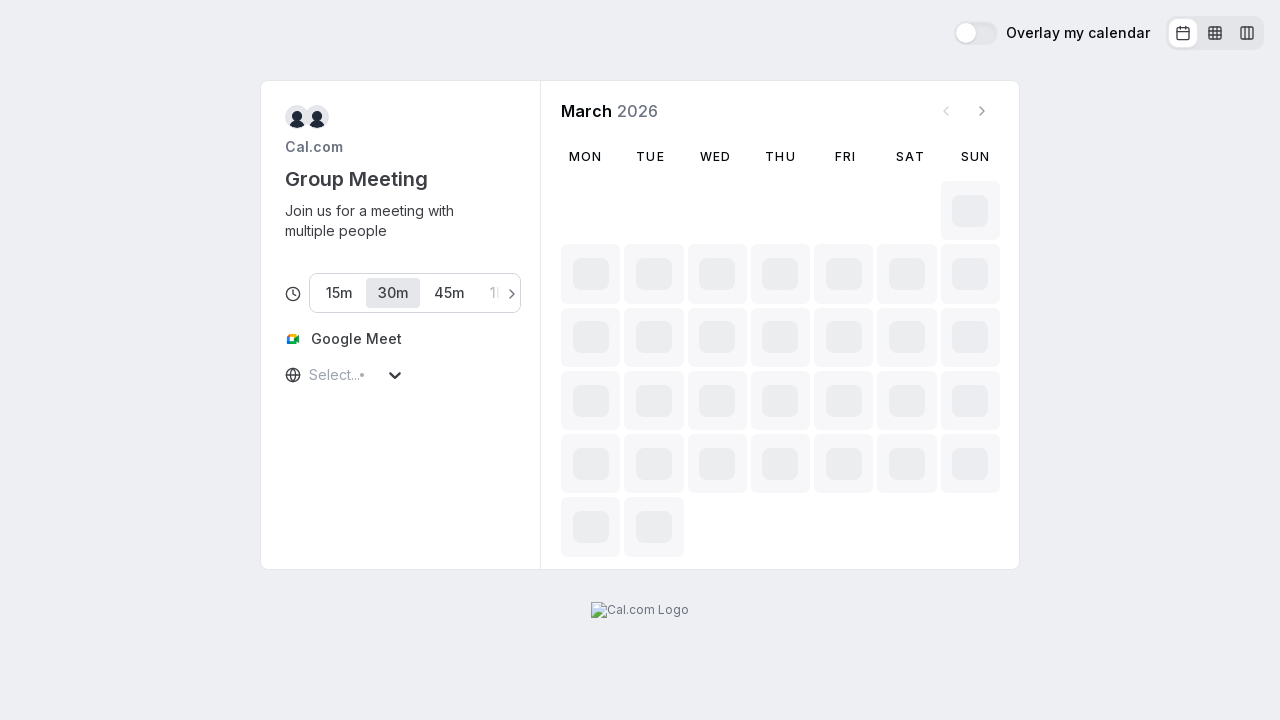

Event title selector loaded
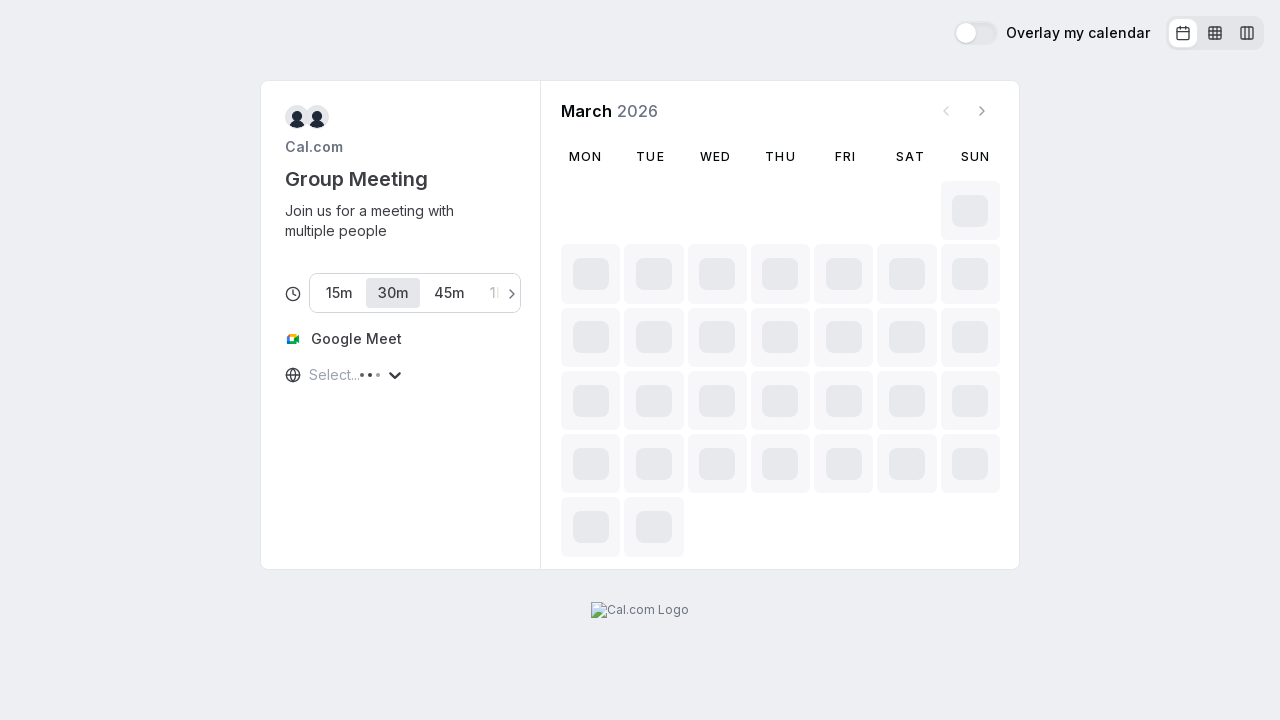

Event meta information loaded showing group meeting details
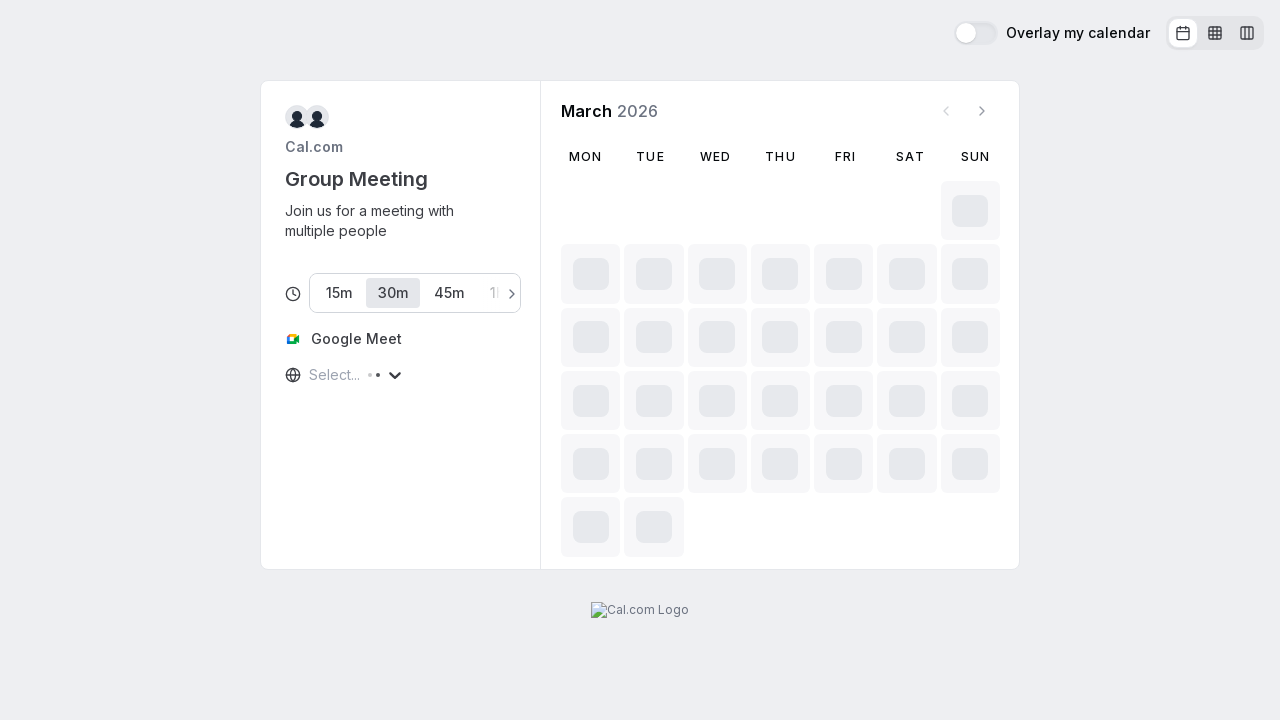

User avatars displayed in event meta section
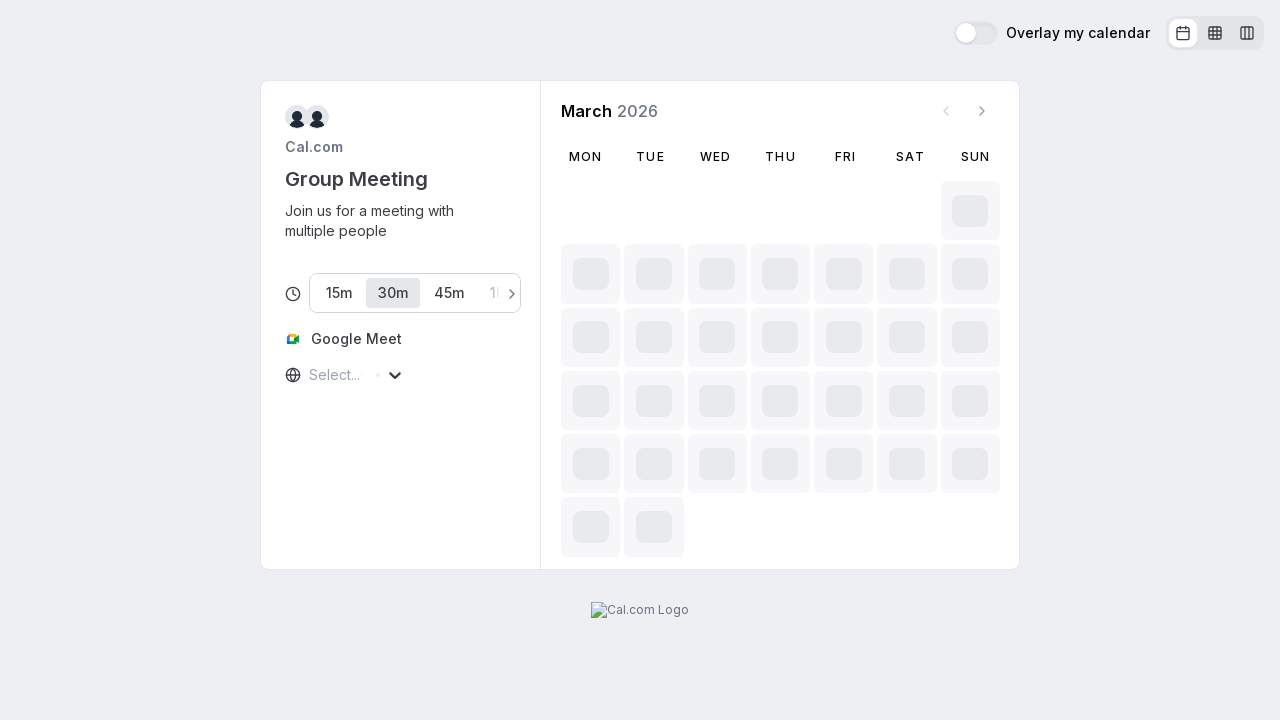

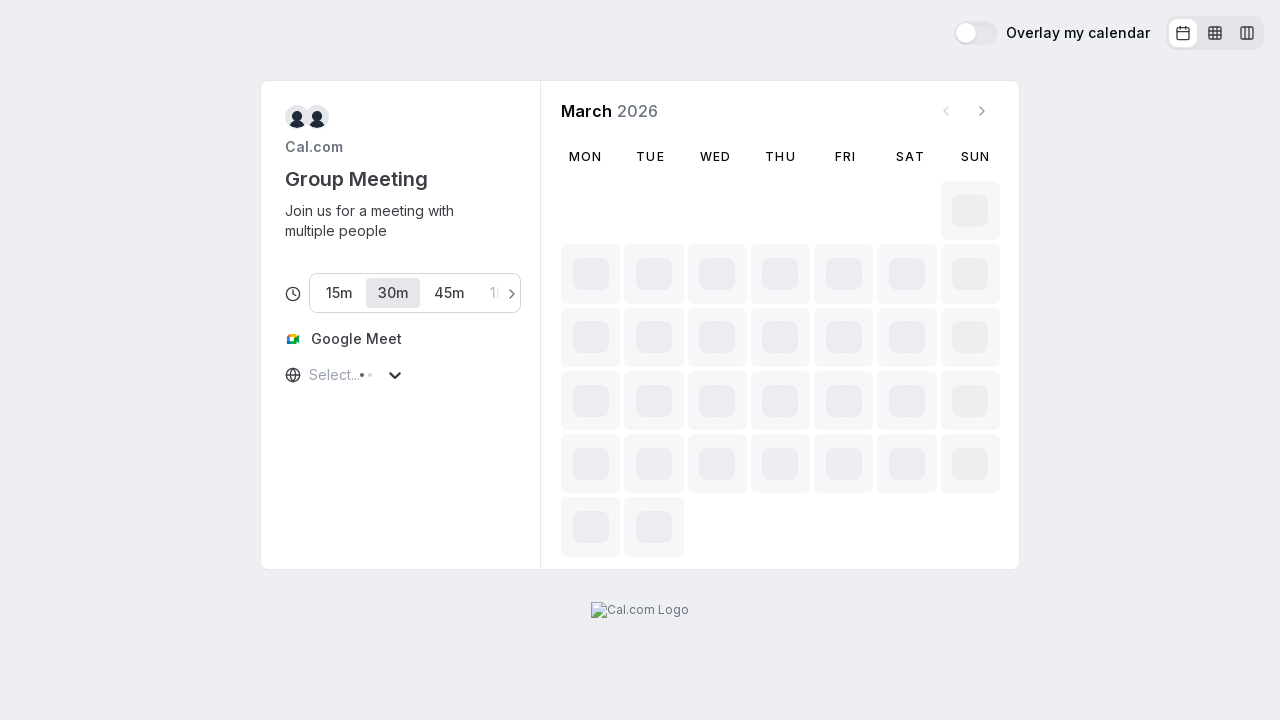